Tests file upload functionality by selecting a file using the file input element on a demo automation testing site.

Starting URL: https://demo.automationtesting.in/FileUpload.html

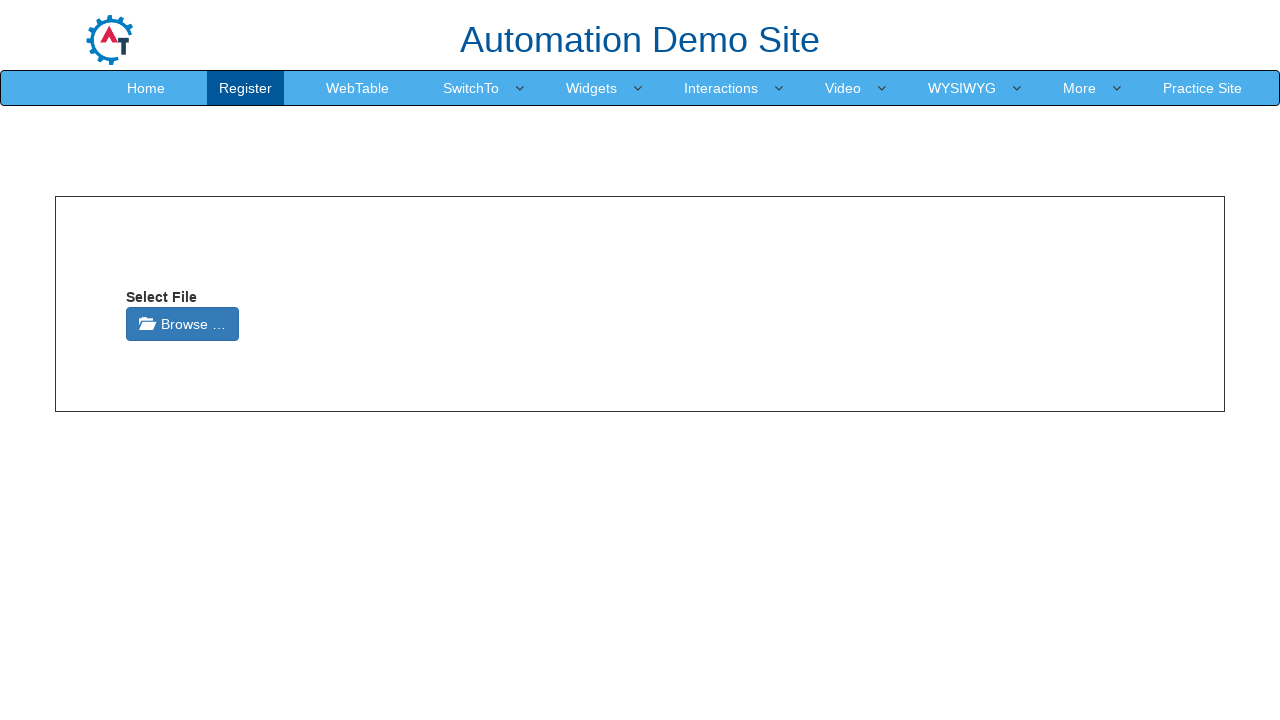

Created temporary test file for upload
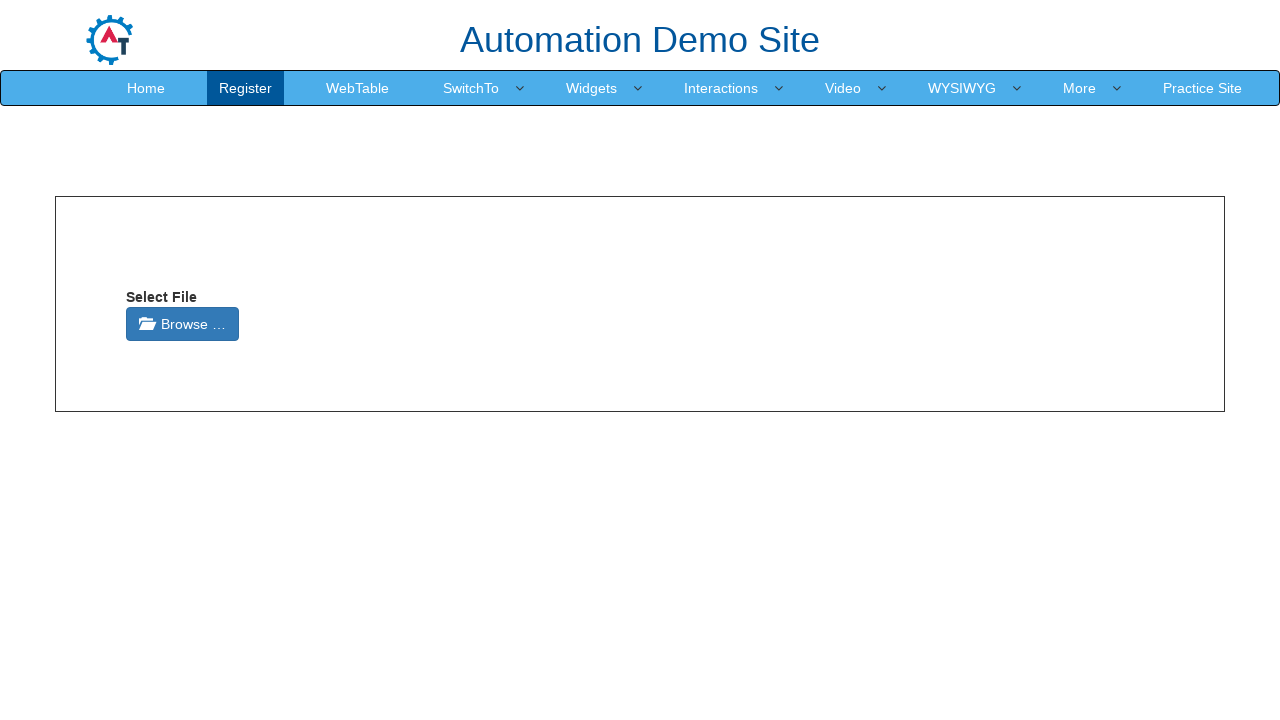

Selected and uploaded file using file input element
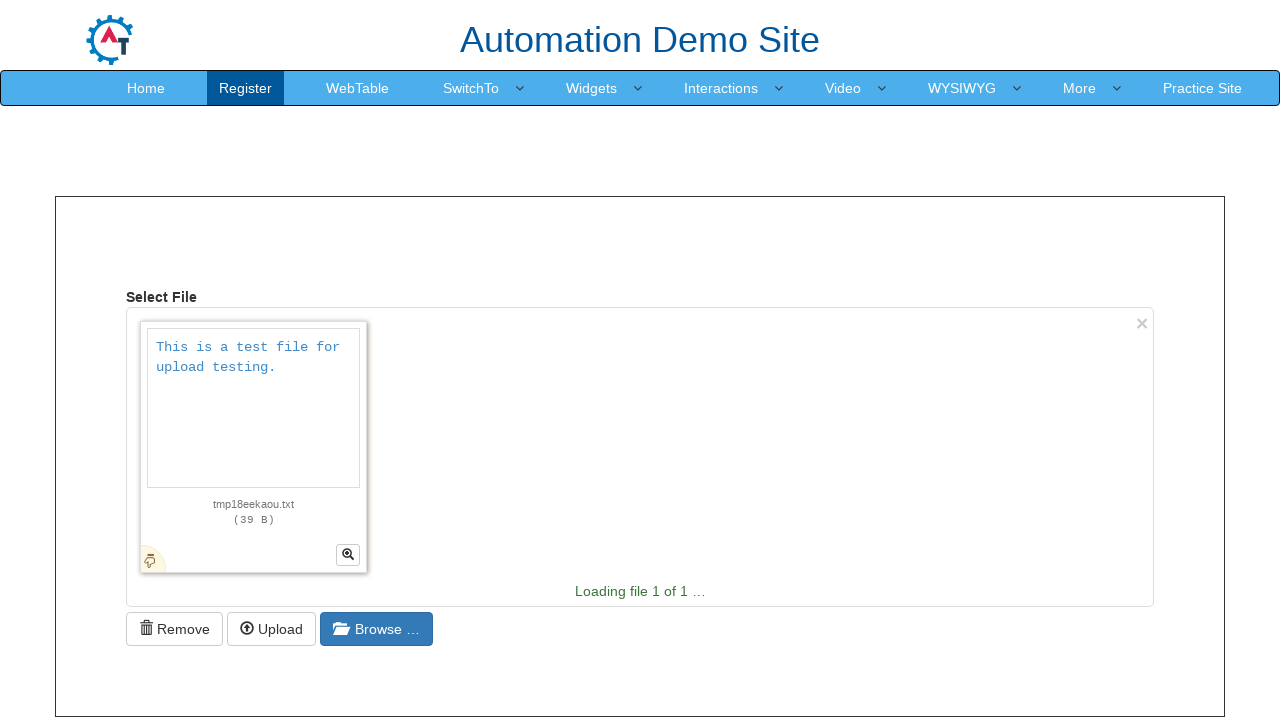

Waited for file upload to be processed
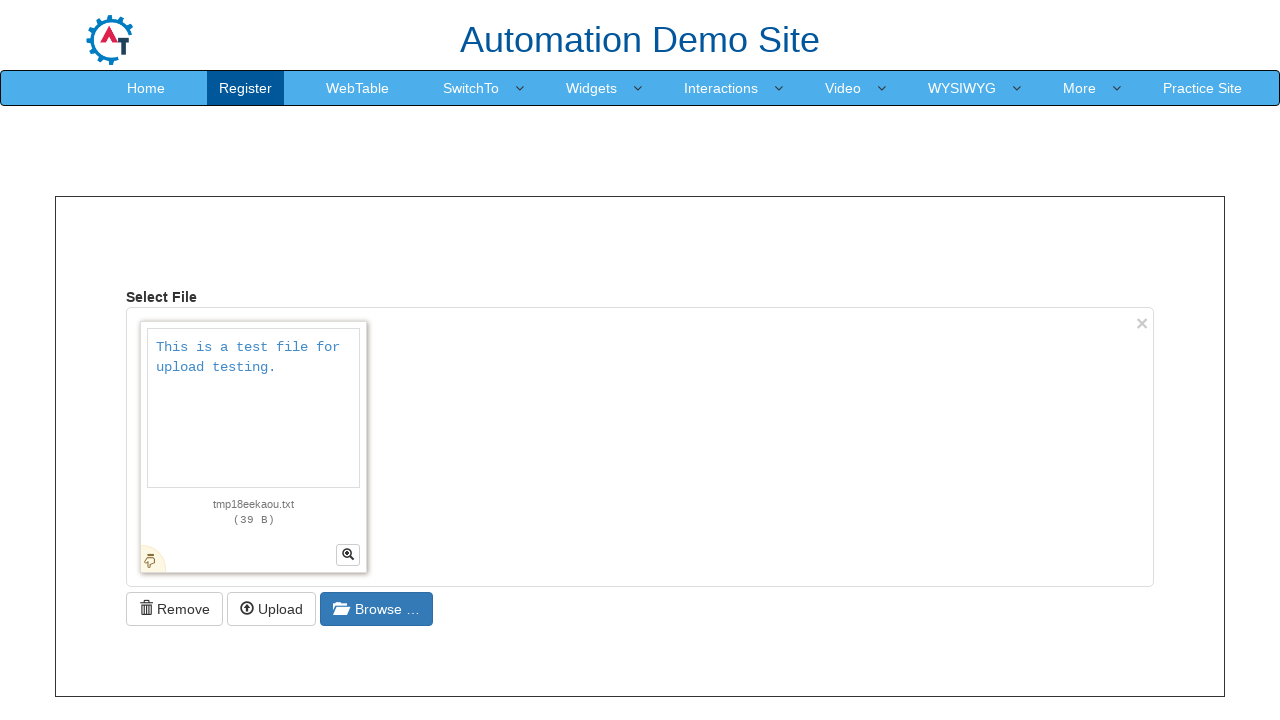

Cleaned up temporary test file
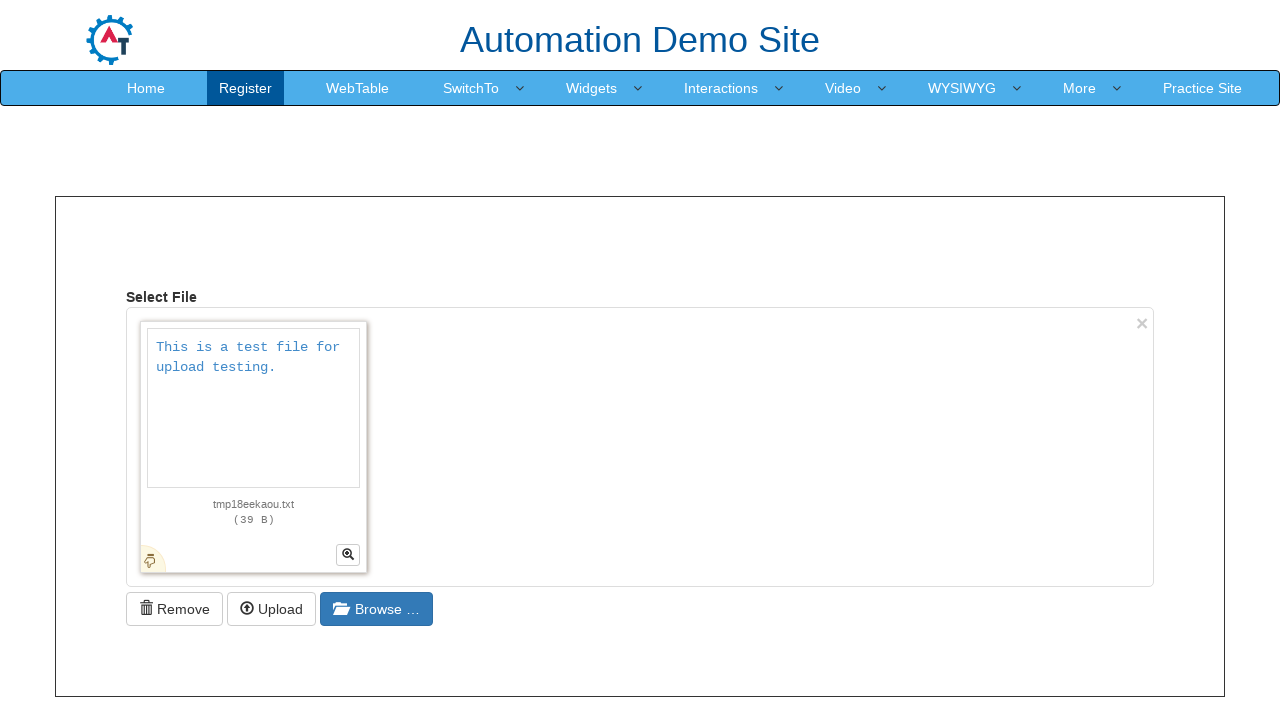

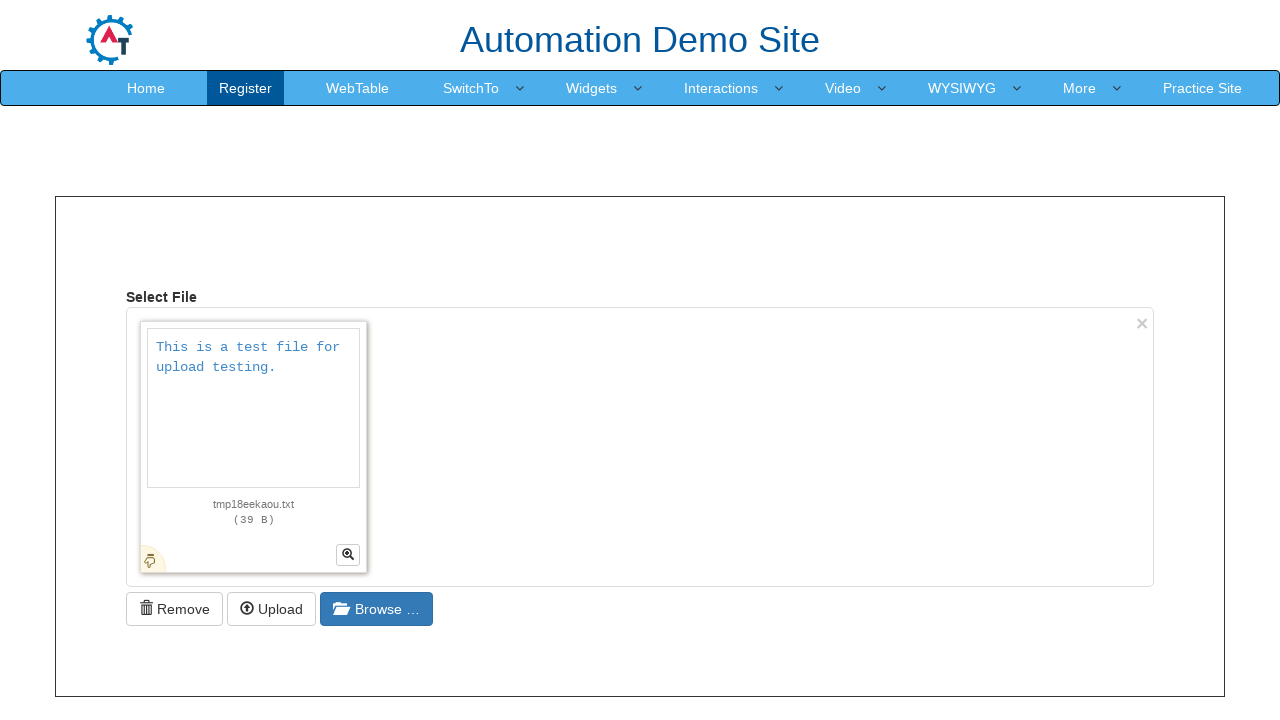